Tests adding todo items to the list by filling the input field and pressing Enter for two items, then verifying they appear in the list.

Starting URL: https://demo.playwright.dev/todomvc

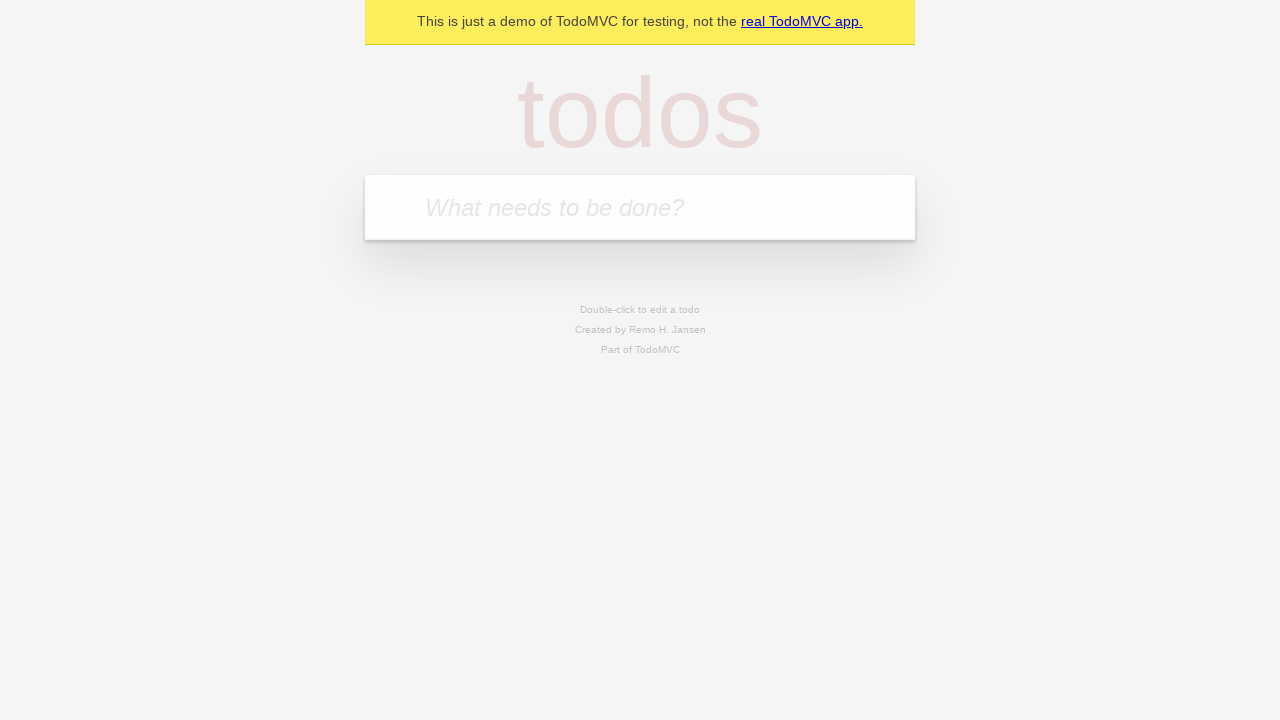

Filled todo input field with 'buy some cheese' on internal:attr=[placeholder="What needs to be done?"i]
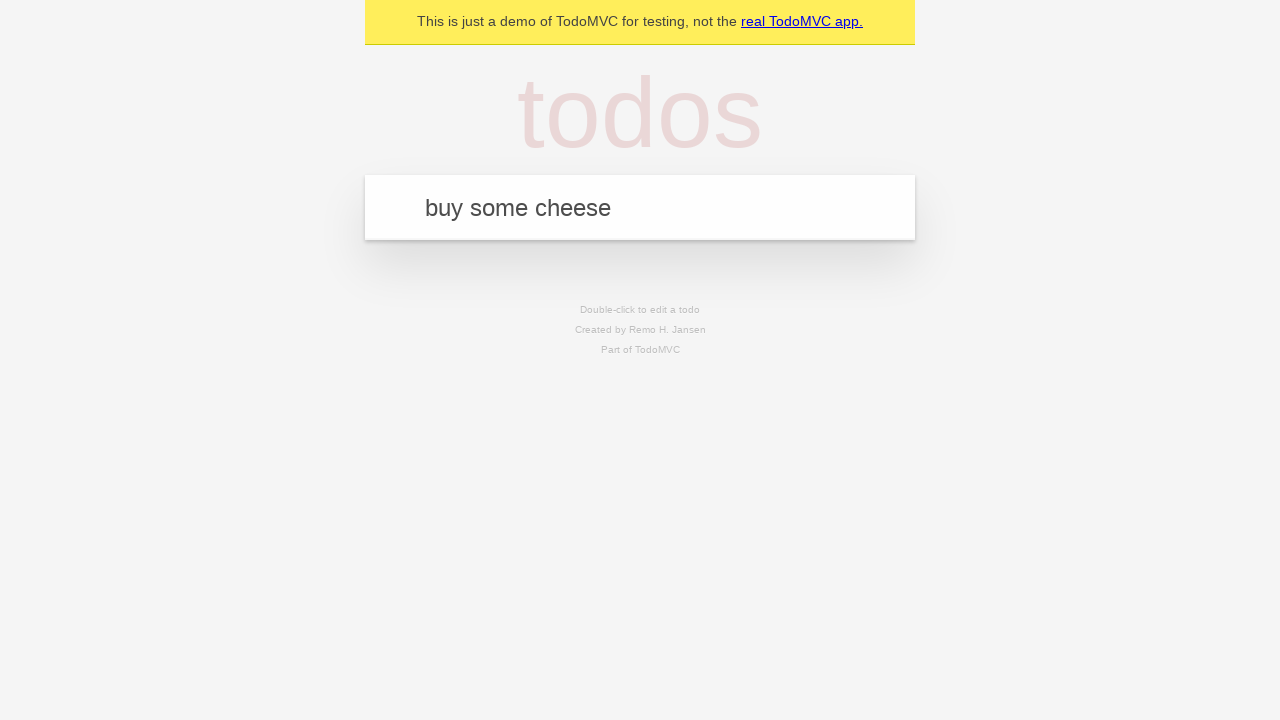

Pressed Enter to add first todo item on internal:attr=[placeholder="What needs to be done?"i]
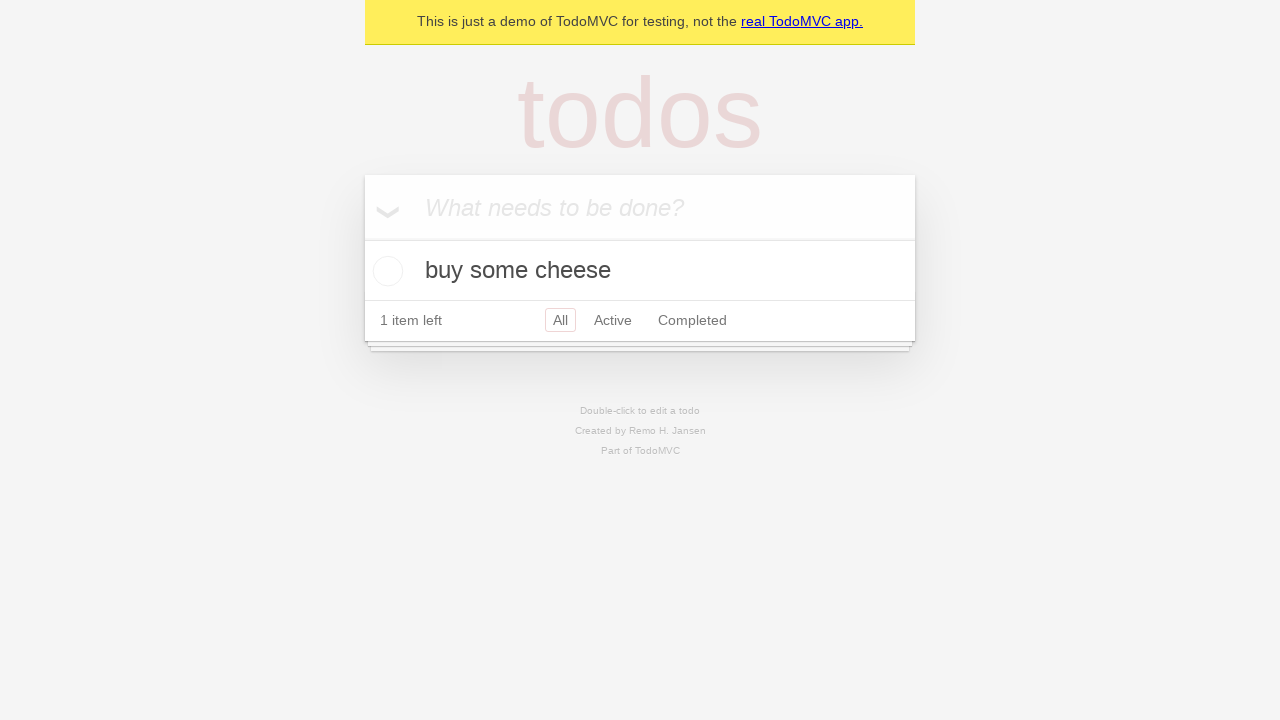

First todo item appeared in the list
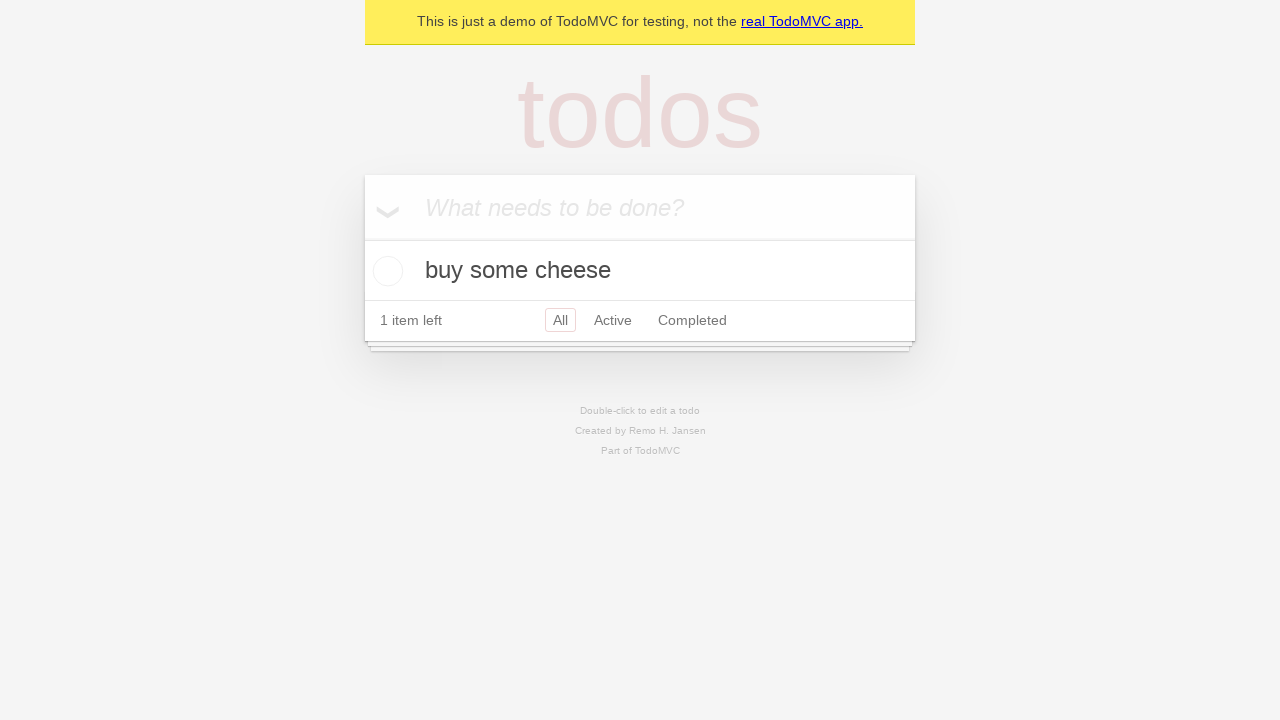

Filled todo input field with 'feed the cat' on internal:attr=[placeholder="What needs to be done?"i]
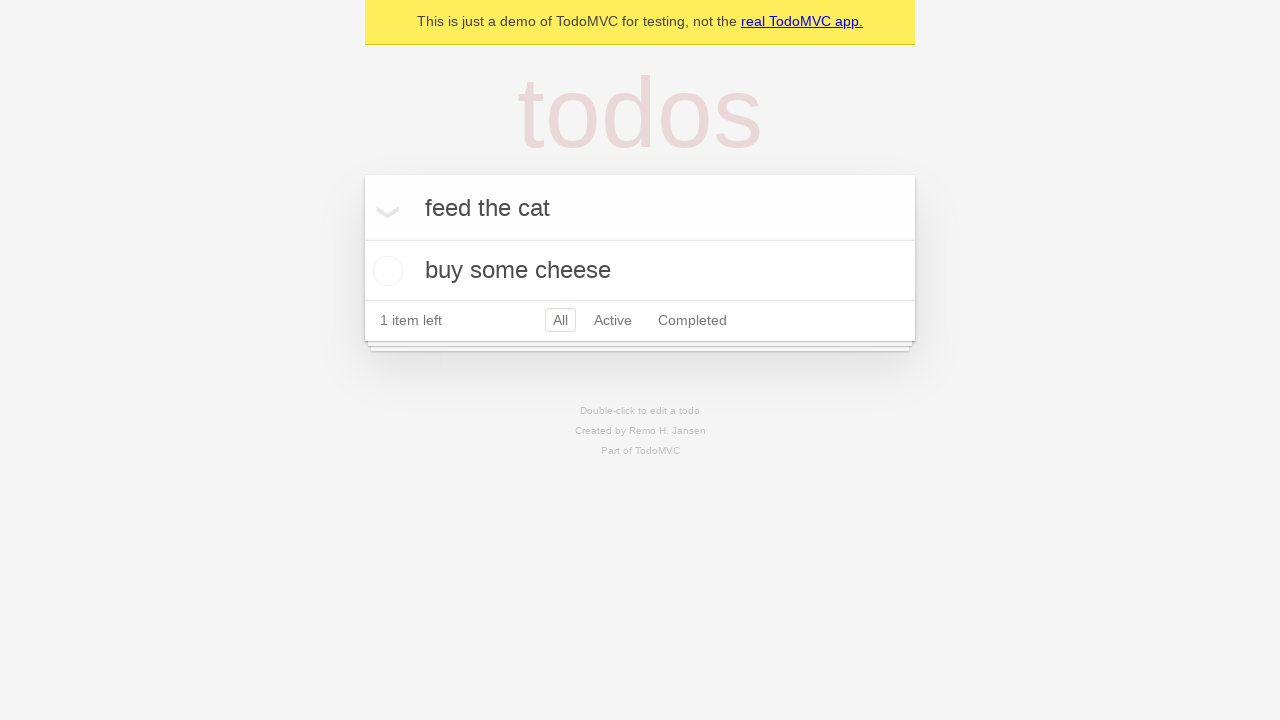

Pressed Enter to add second todo item on internal:attr=[placeholder="What needs to be done?"i]
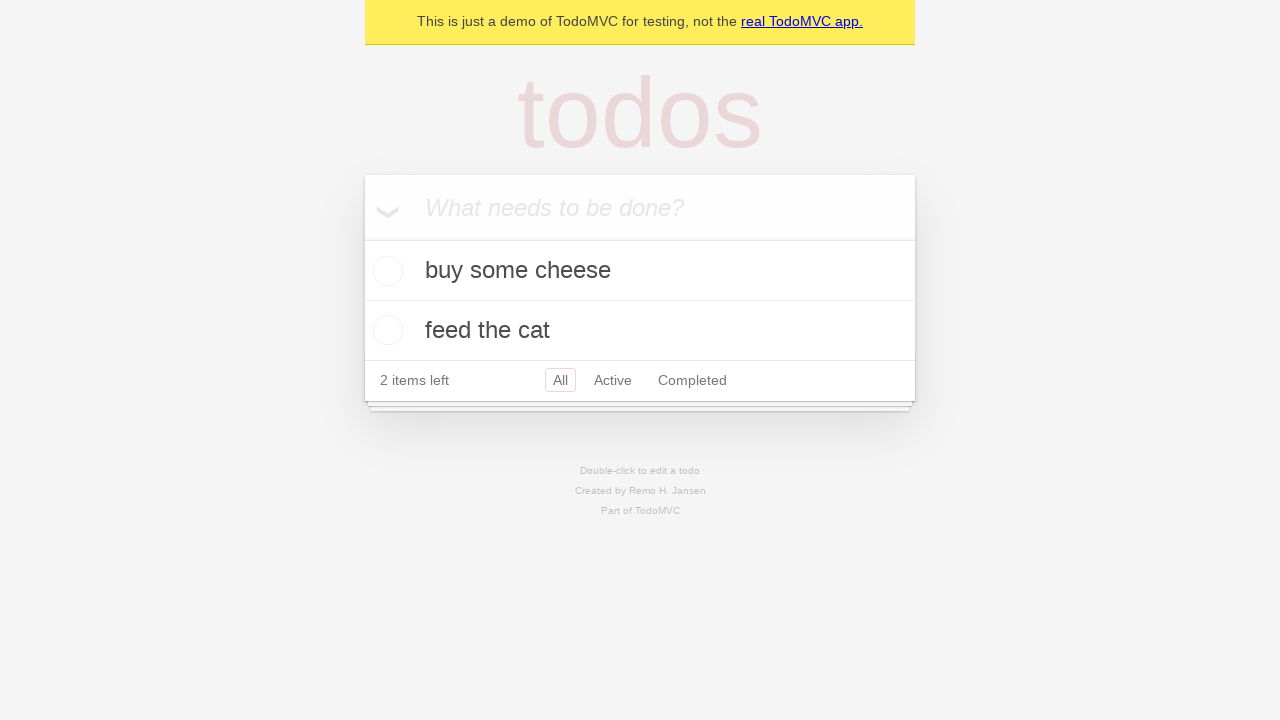

Both todo items are visible in the list
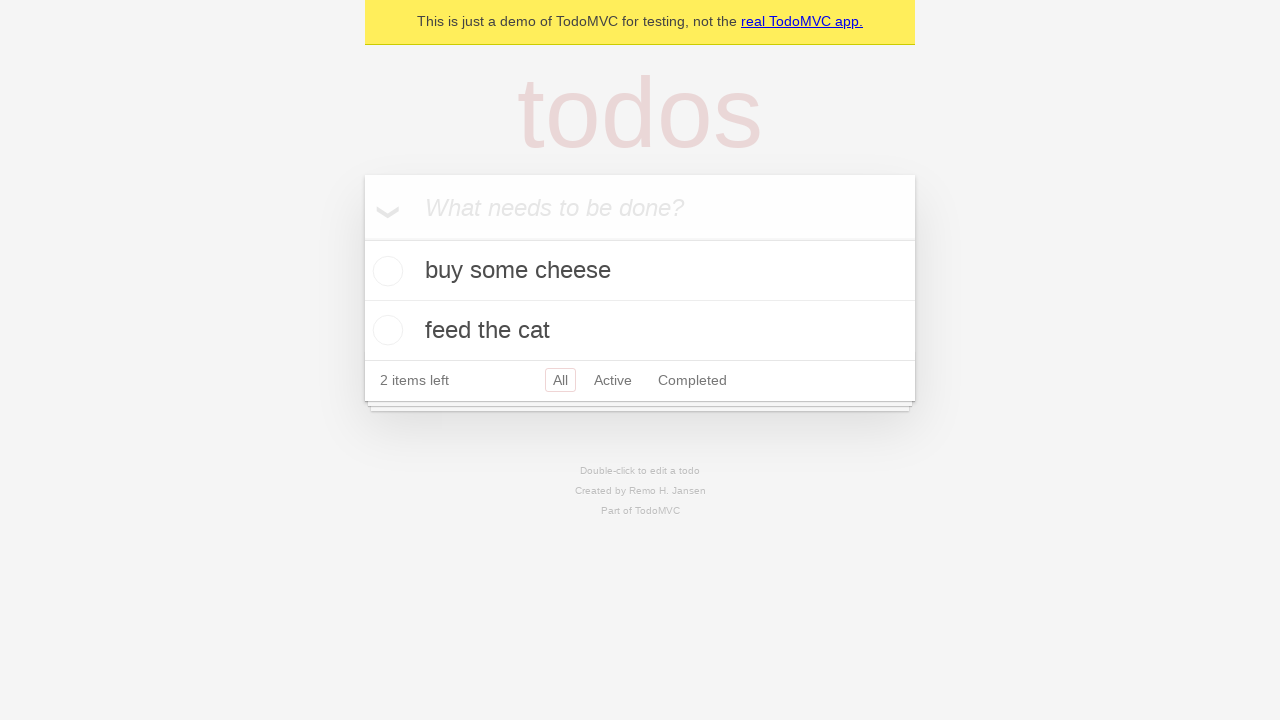

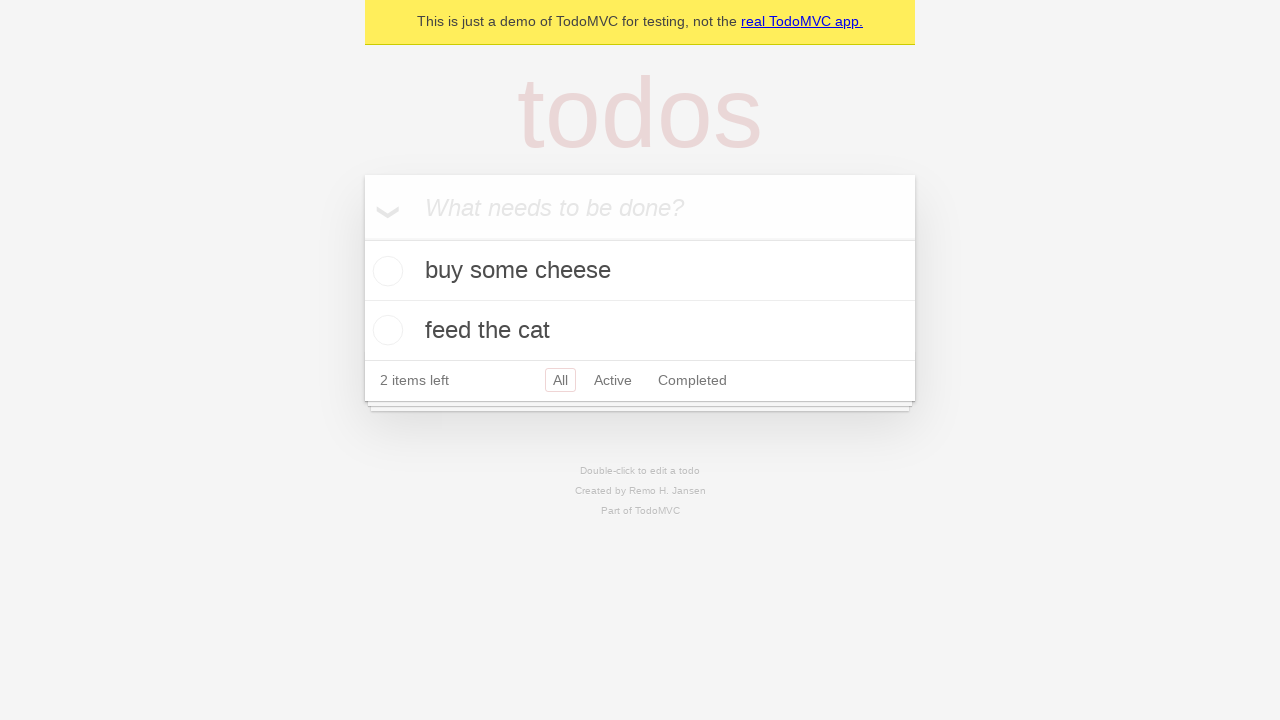